Tests dynamic loading functionality by clicking through navigation links to trigger dynamic content loading and waiting for the loaded text to appear

Starting URL: https://the-internet.herokuapp.com/

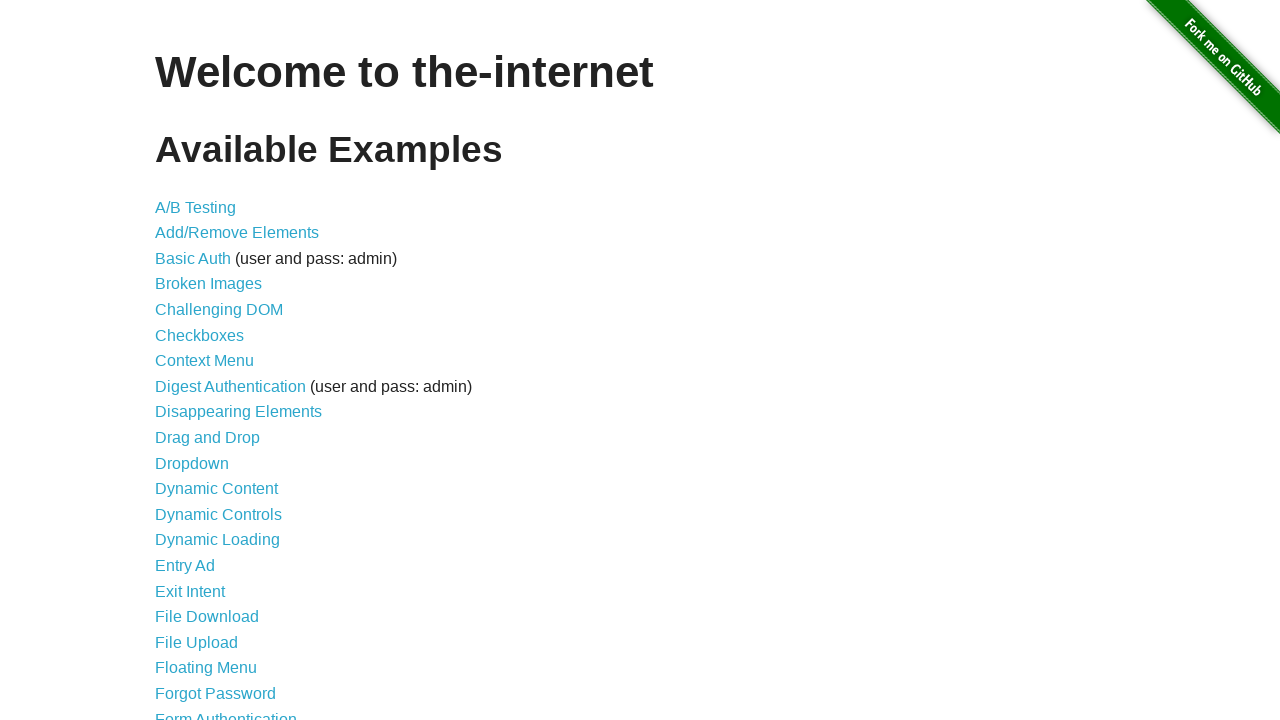

Clicked on Dynamic Loading link at (218, 540) on text=Dynamic Loading
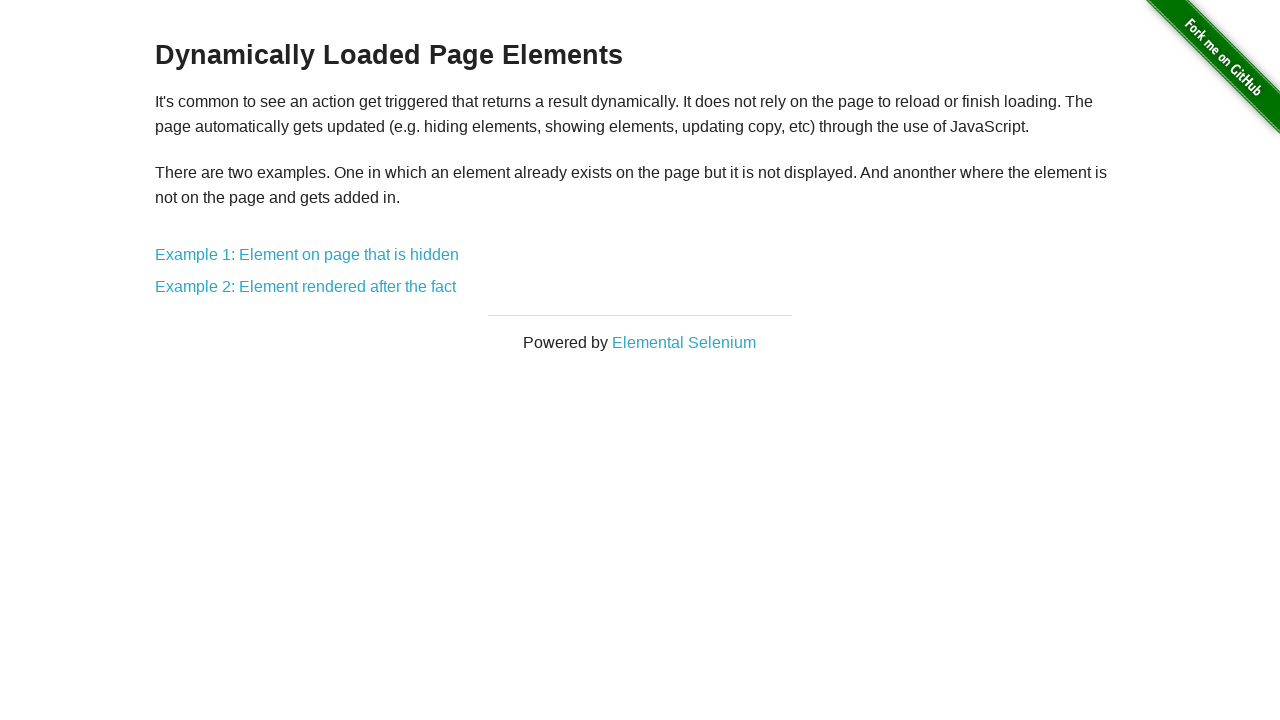

Clicked on Example 1 link at (307, 255) on text=Example 1
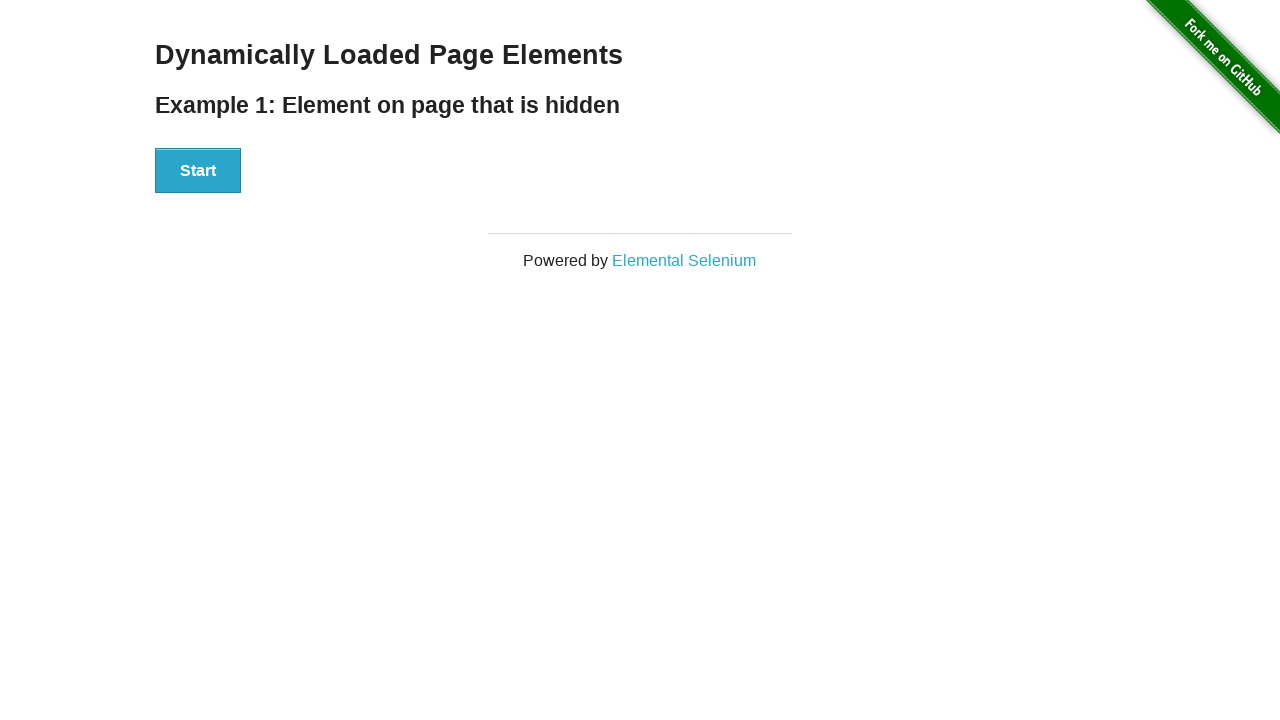

Clicked the Start button to trigger dynamic loading at (198, 171) on #start button
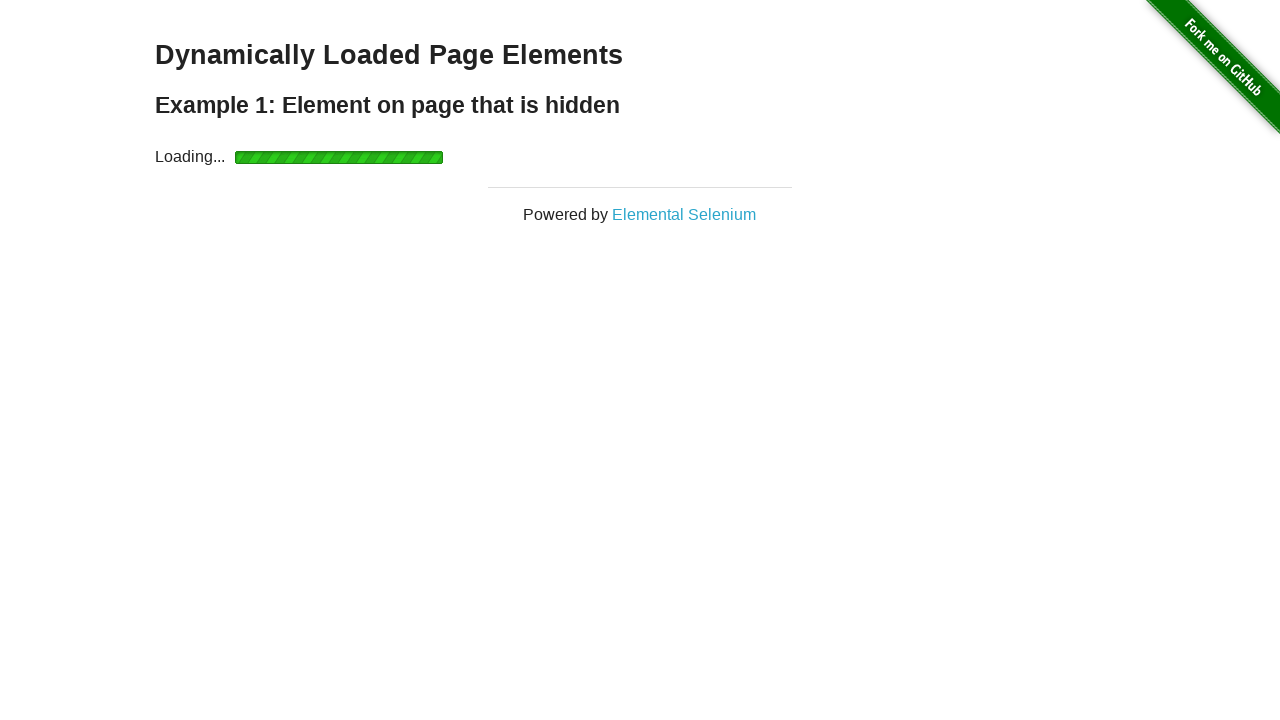

Dynamically loaded text appeared
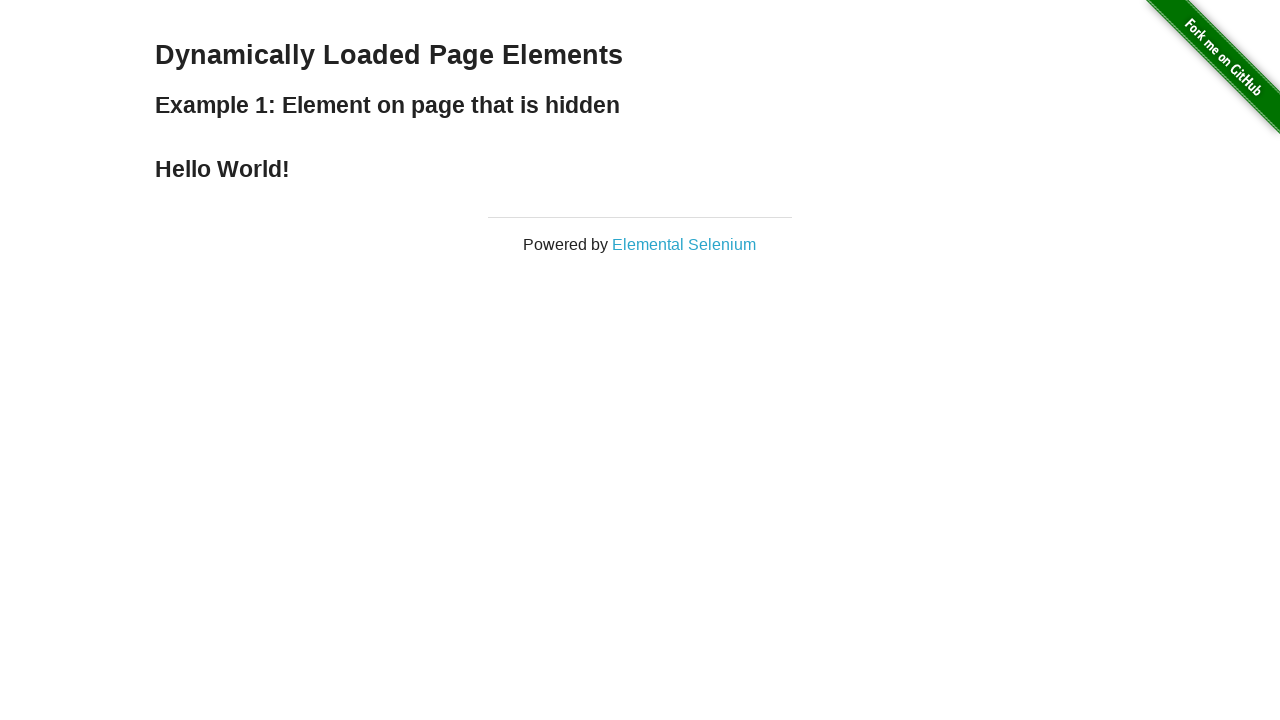

Located the dynamically loaded h4 element
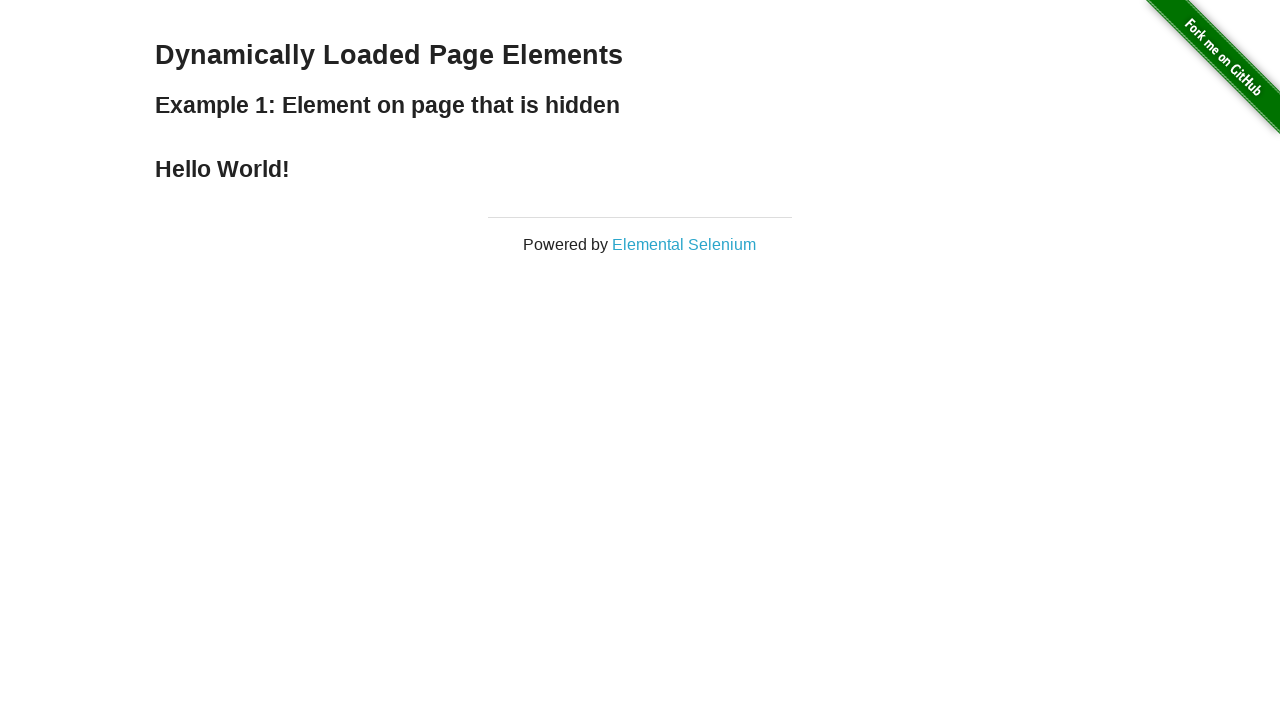

Printed the text content from the loaded element
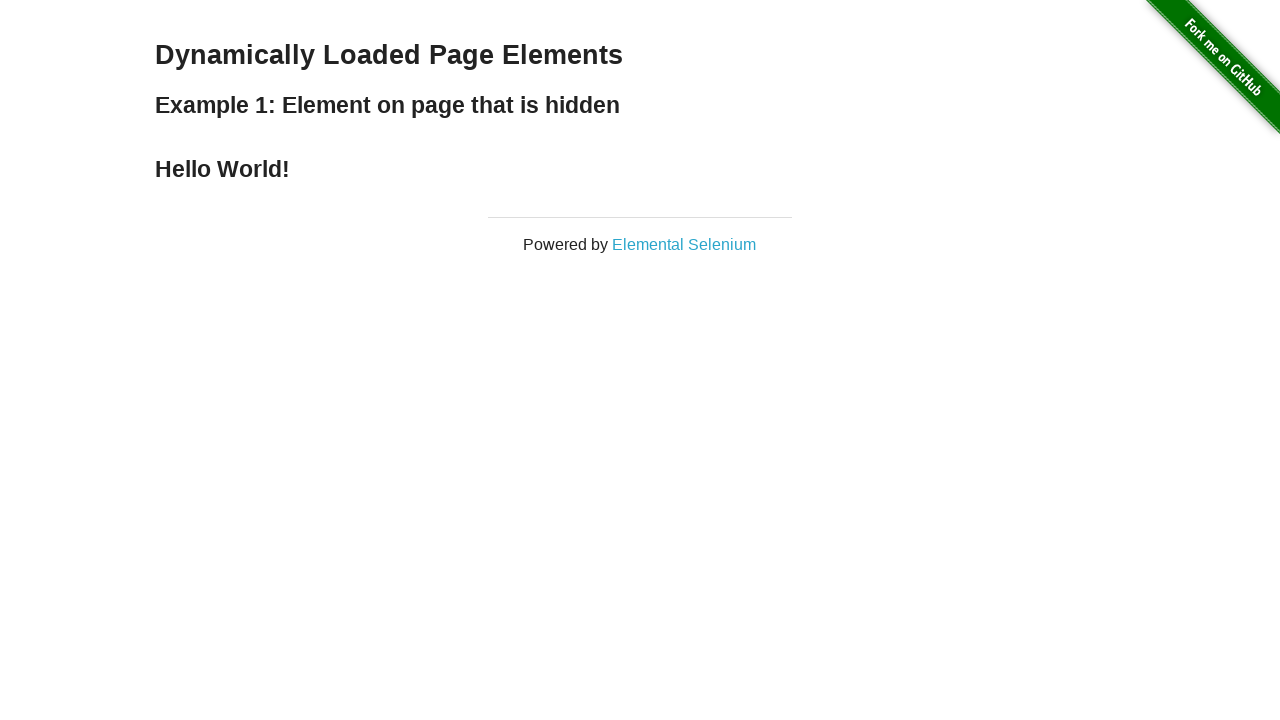

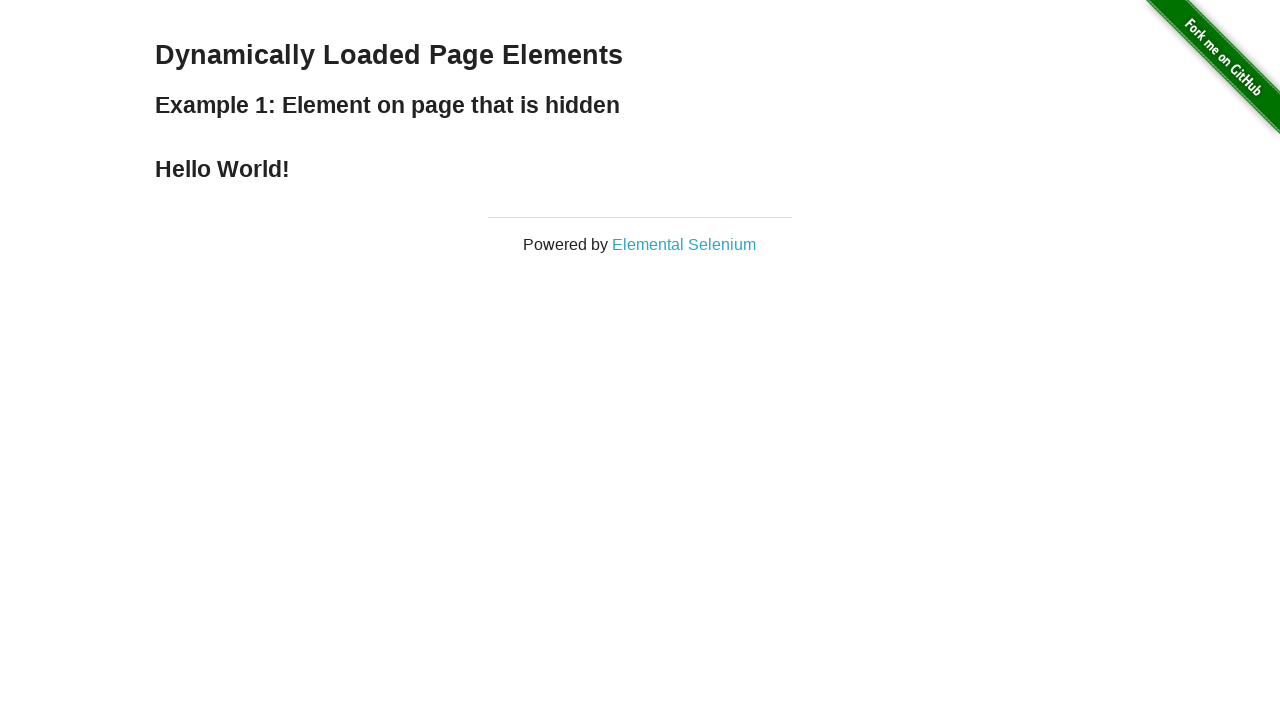